Tests Vue.js dropdown component by selecting "Third Option" from the dropdown menu

Starting URL: https://mikerodham.github.io/vue-dropdowns/

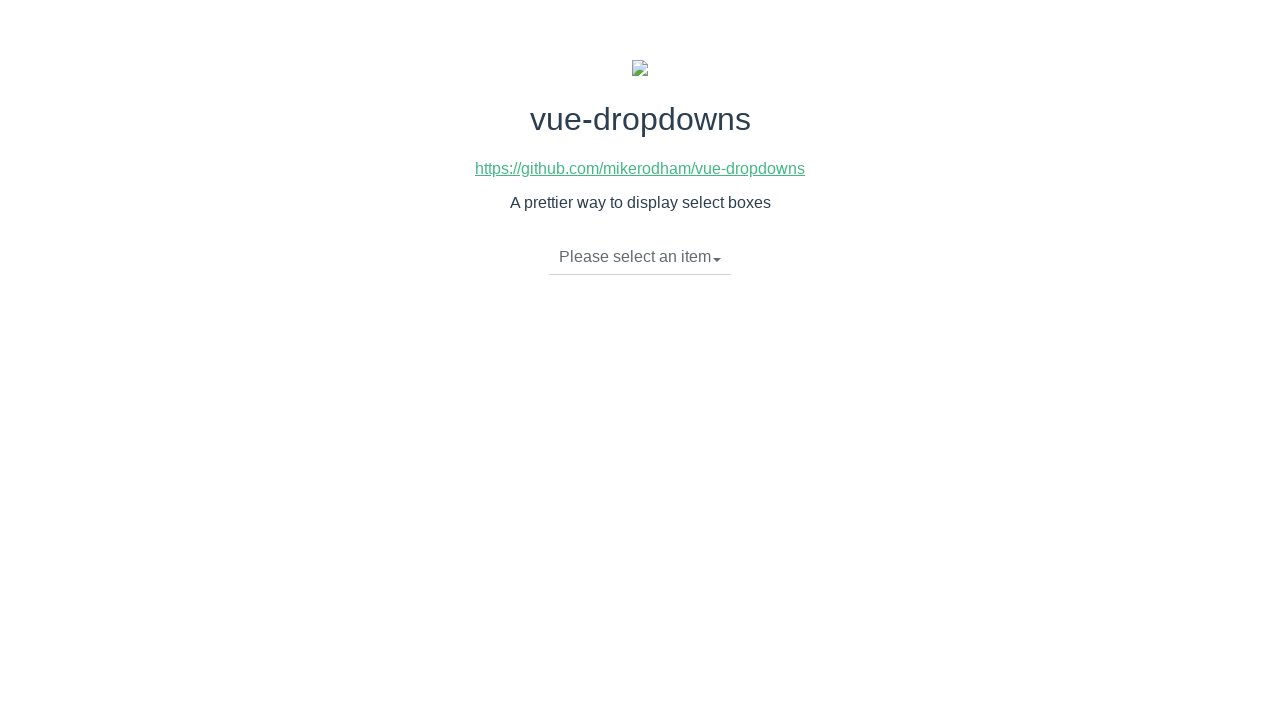

Clicked on the dropdown toggle to open the menu at (640, 257) on xpath=//li[@class='dropdown-toggle']
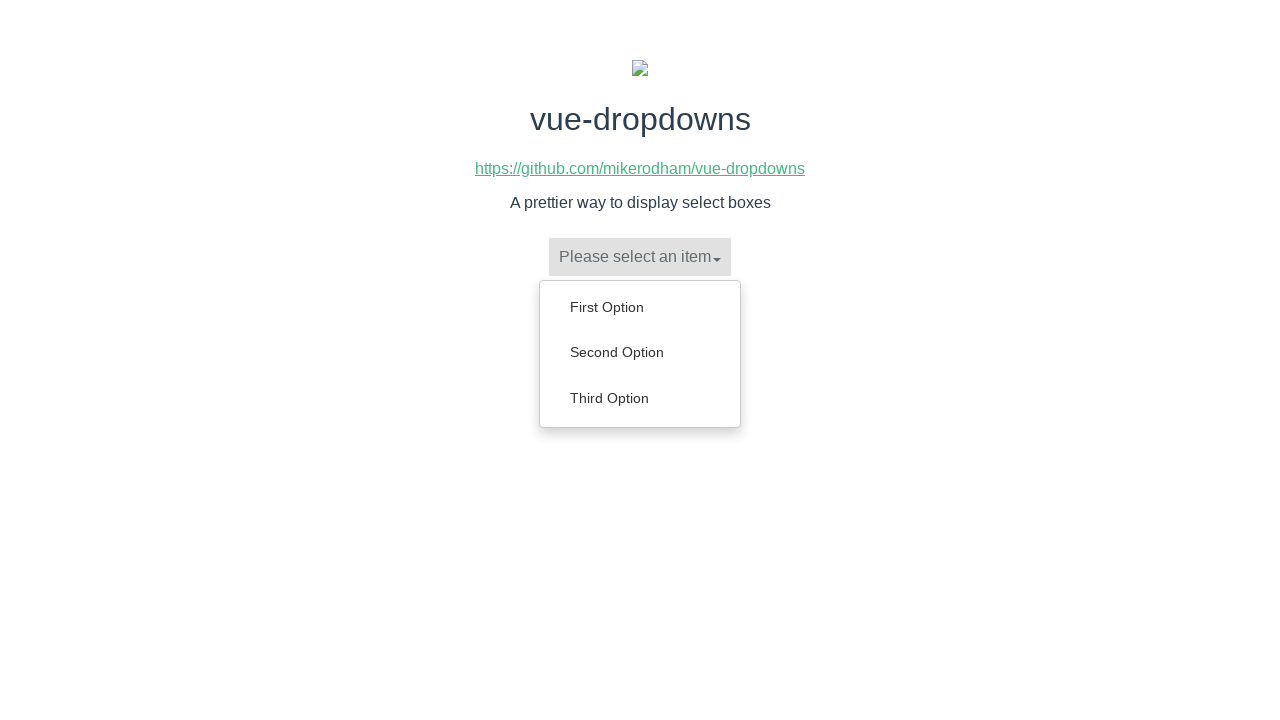

Dropdown menu items are now visible
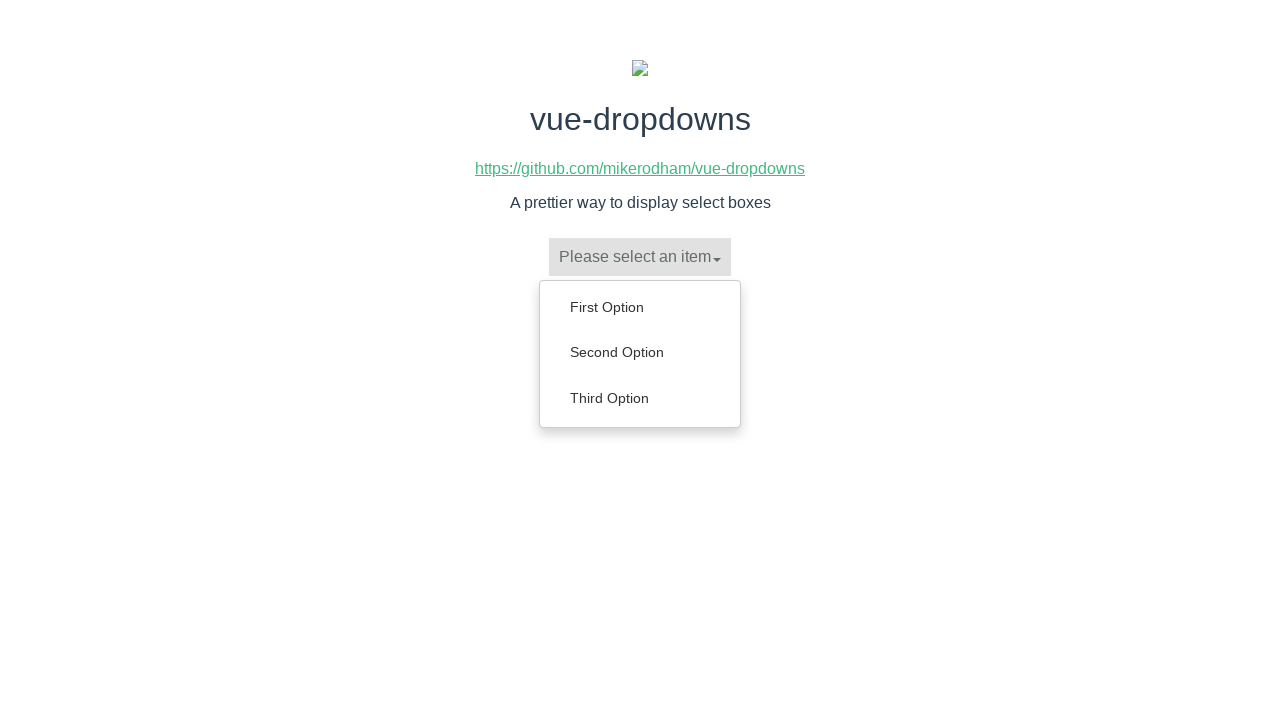

Clicked on 'Third Option' from the dropdown menu at (640, 398) on xpath=//ul[@class='dropdown-menu']/li >> nth=2
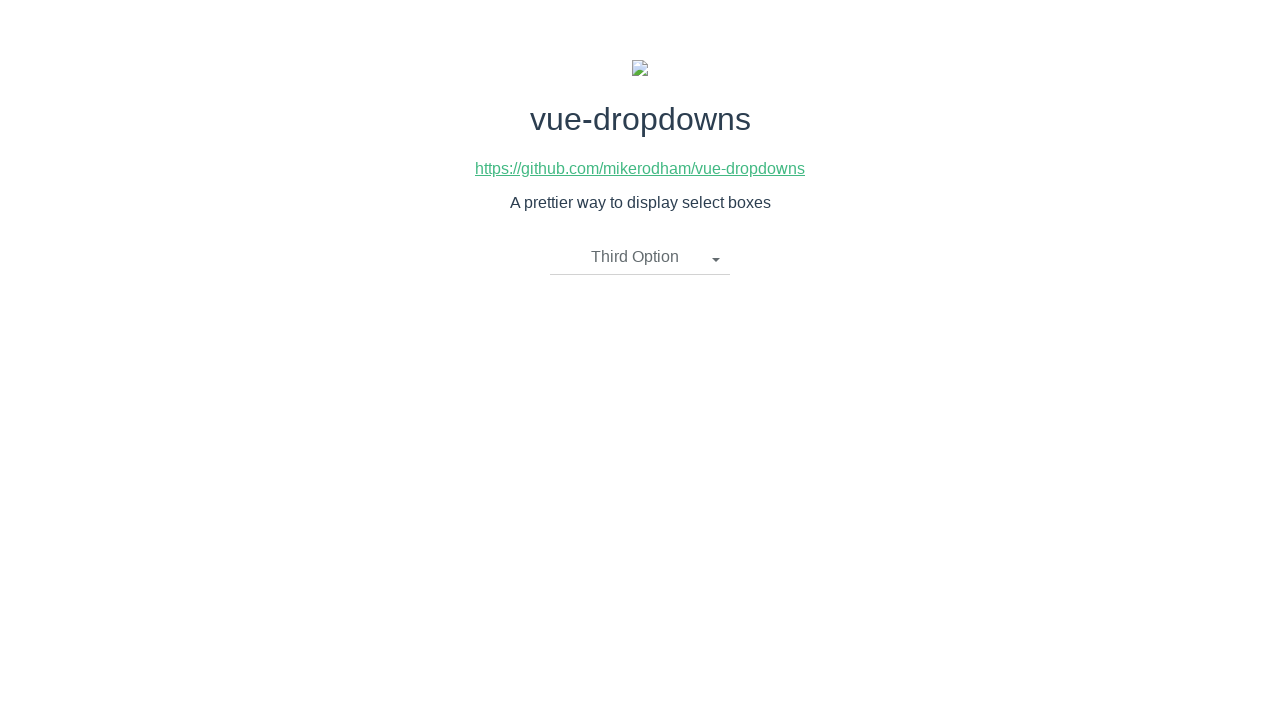

Verified that 'Third Option' is now displayed and selected
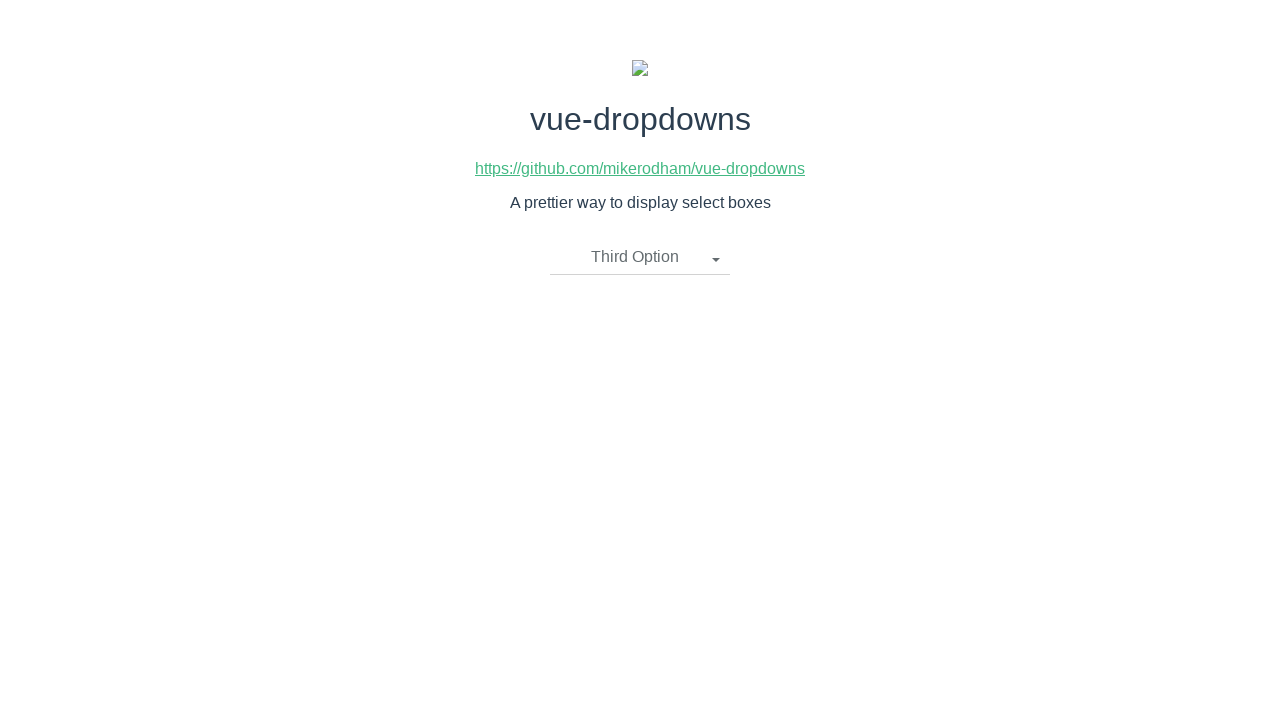

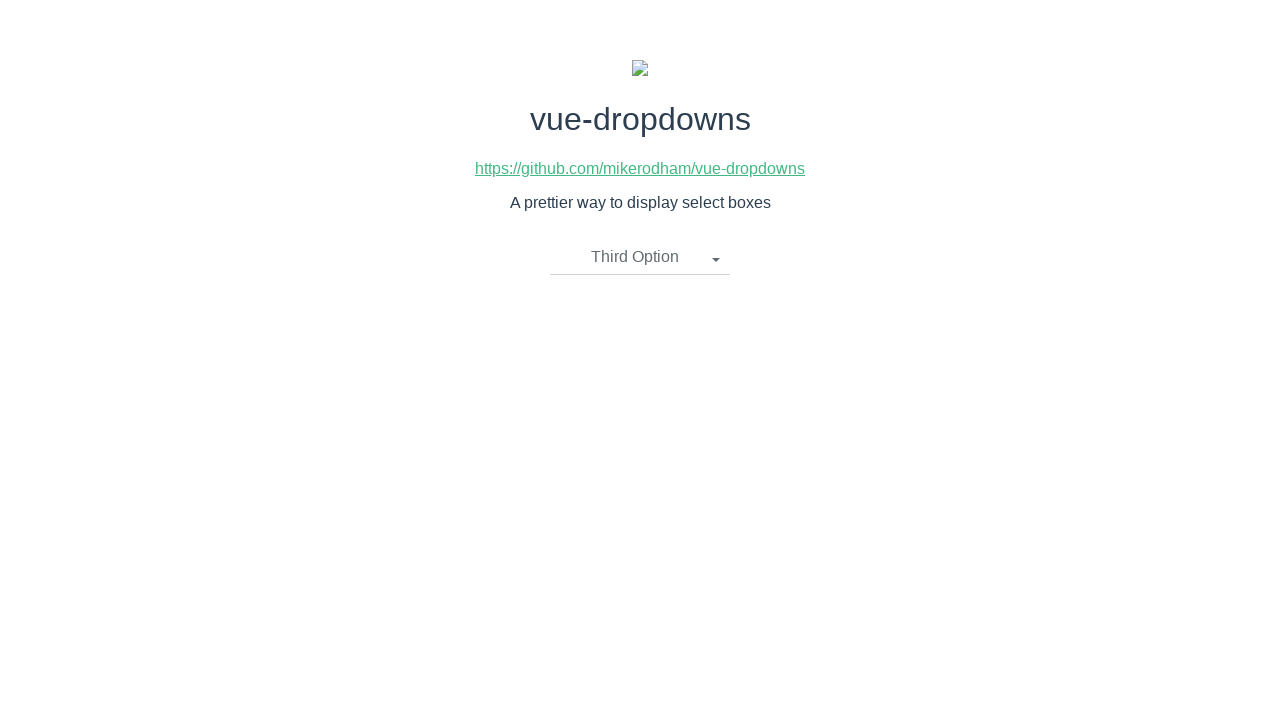